Tests wait functionality by waiting for a button to become clickable, clicking it, and verifying a success message appears

Starting URL: http://suninjuly.github.io/wait2.html

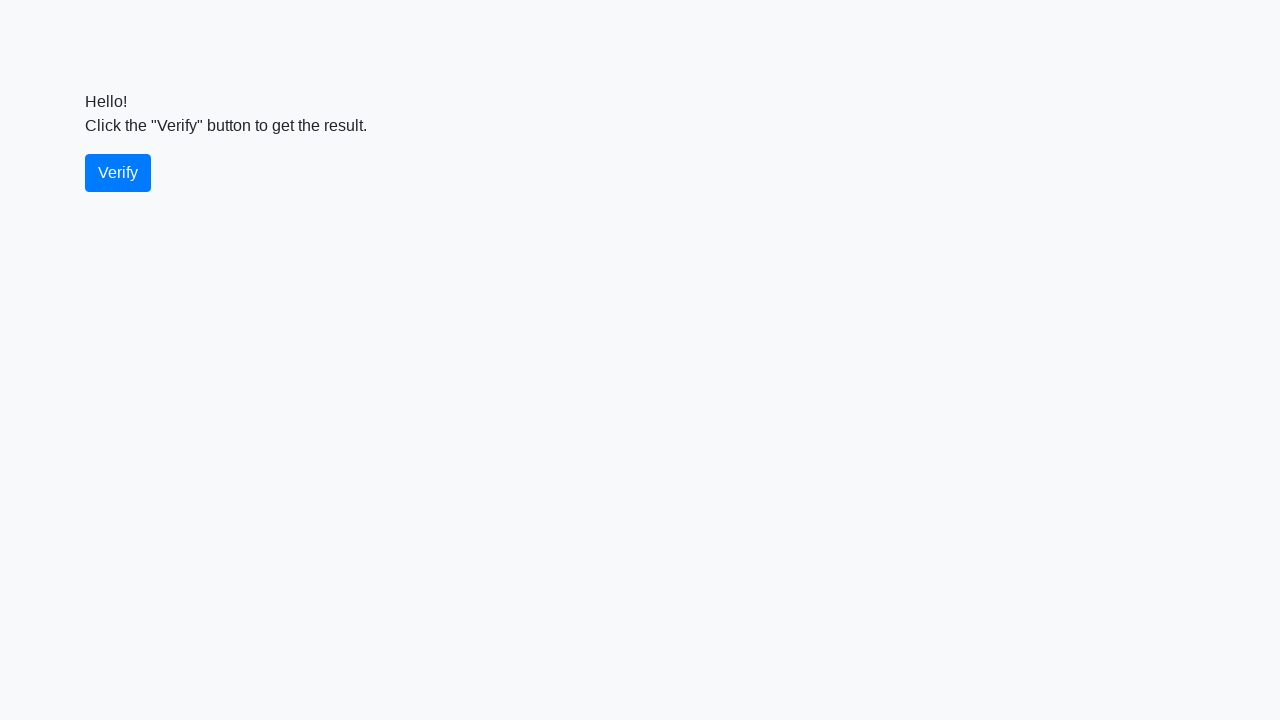

Waited for verify button to become visible
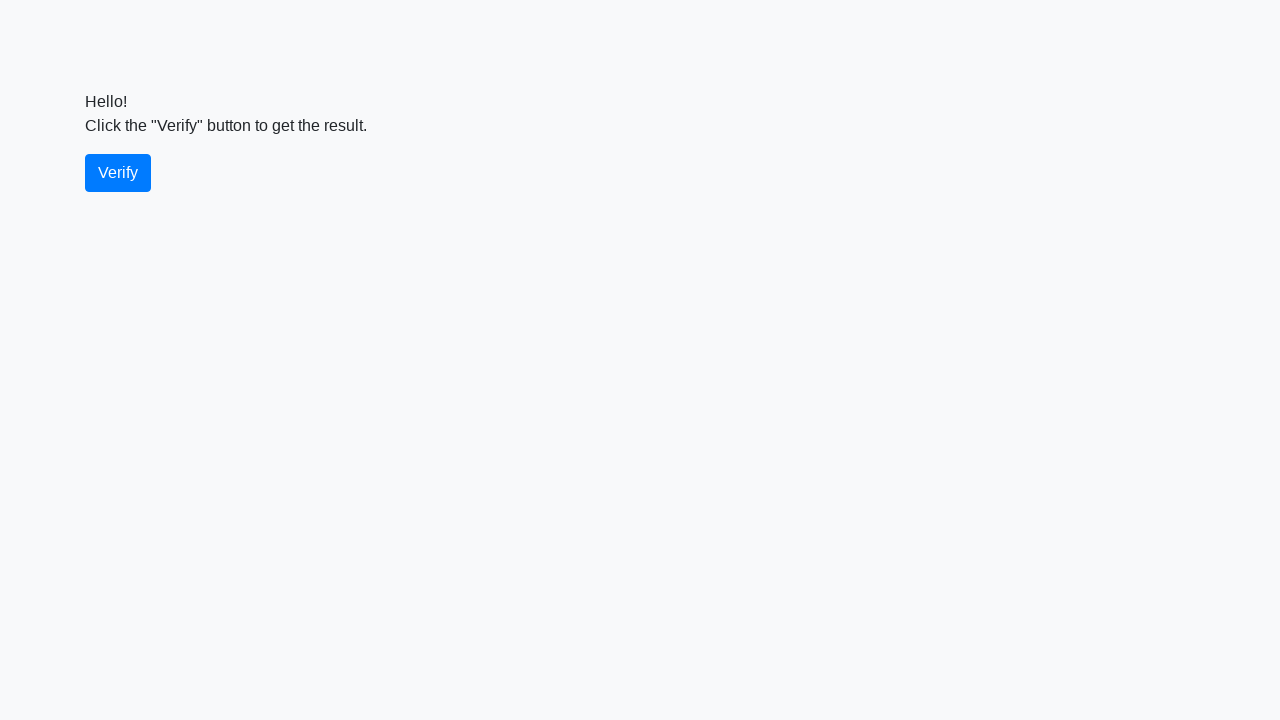

Clicked the verify button at (118, 173) on #verify
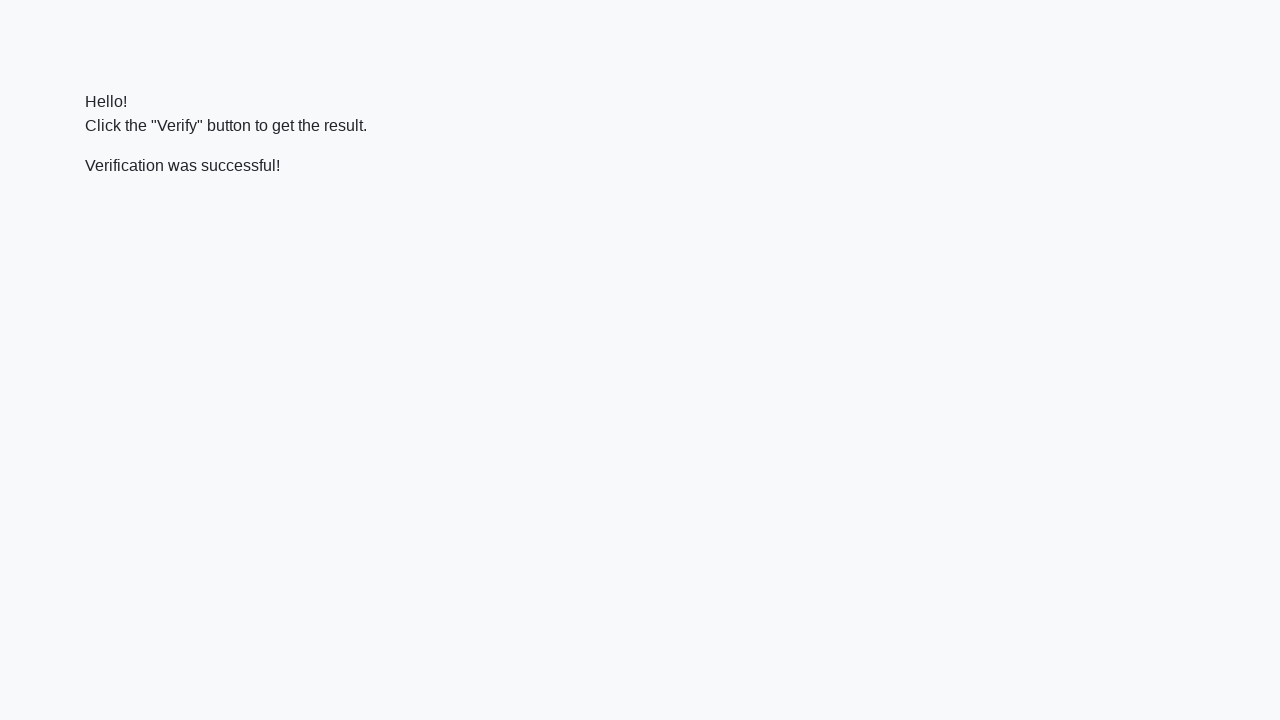

Success message element appeared
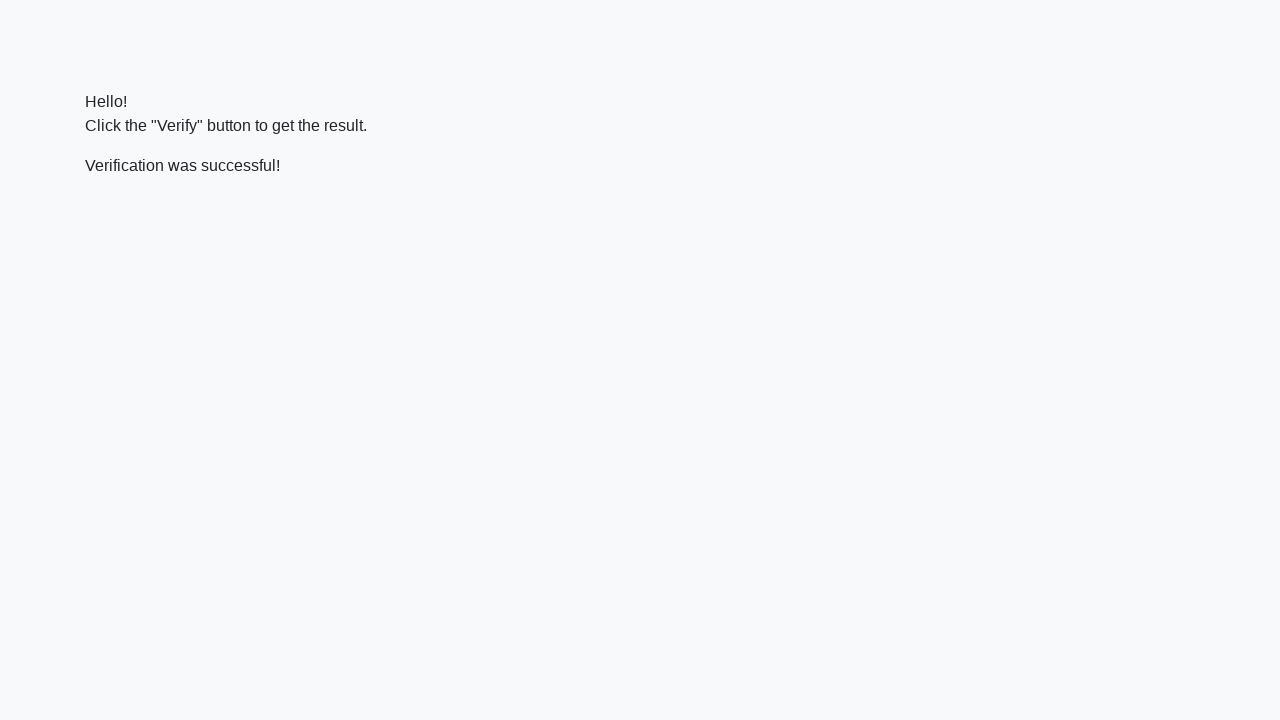

Retrieved success message text: 'Verification was successful!'
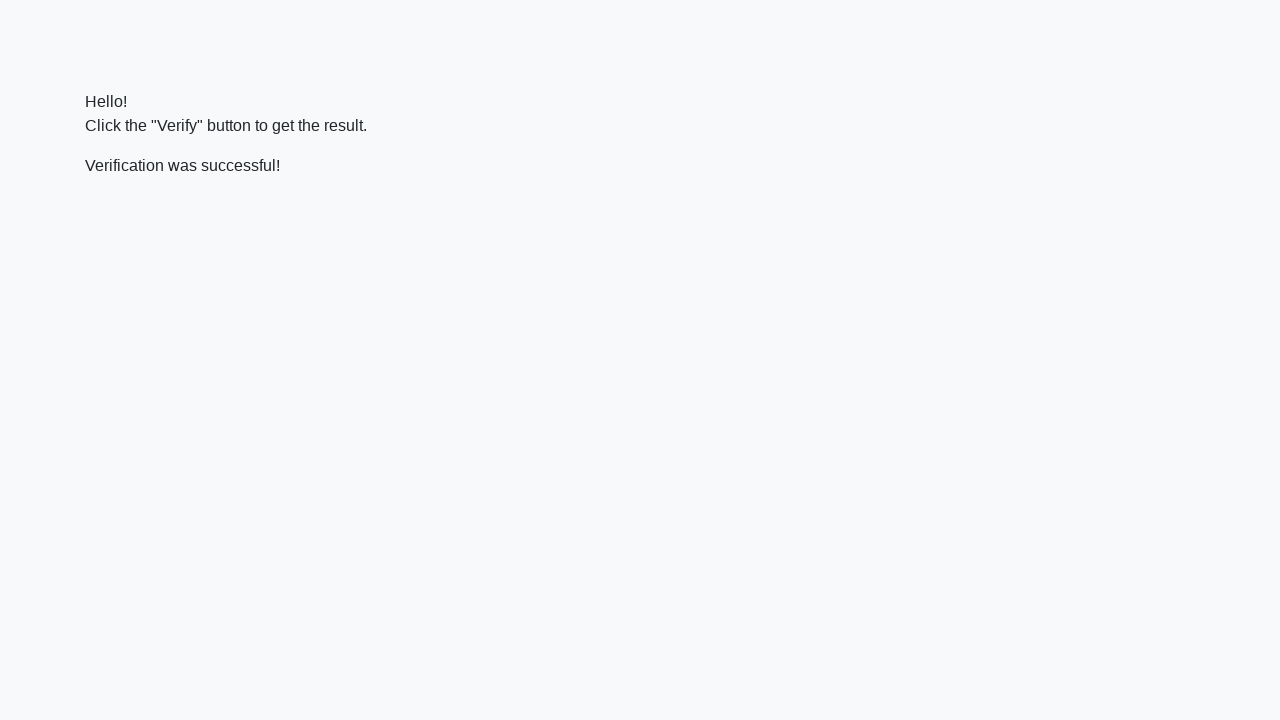

Verified that 'successful' text is present in the message
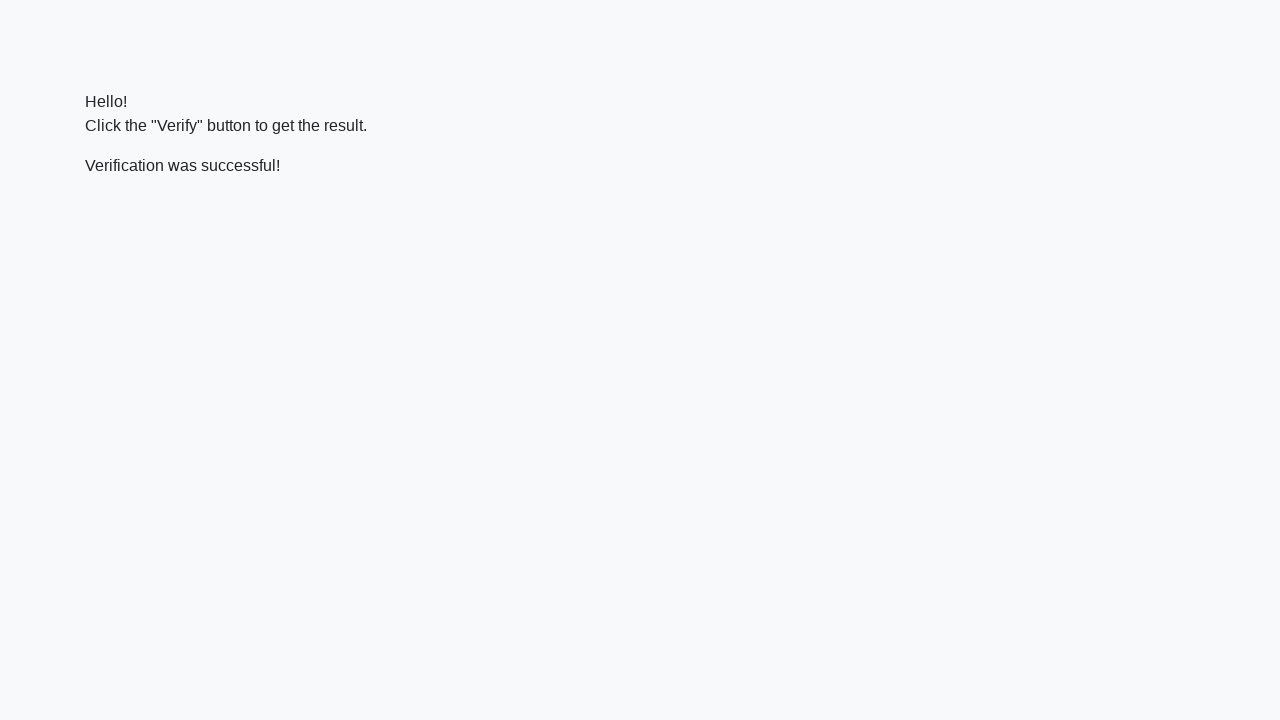

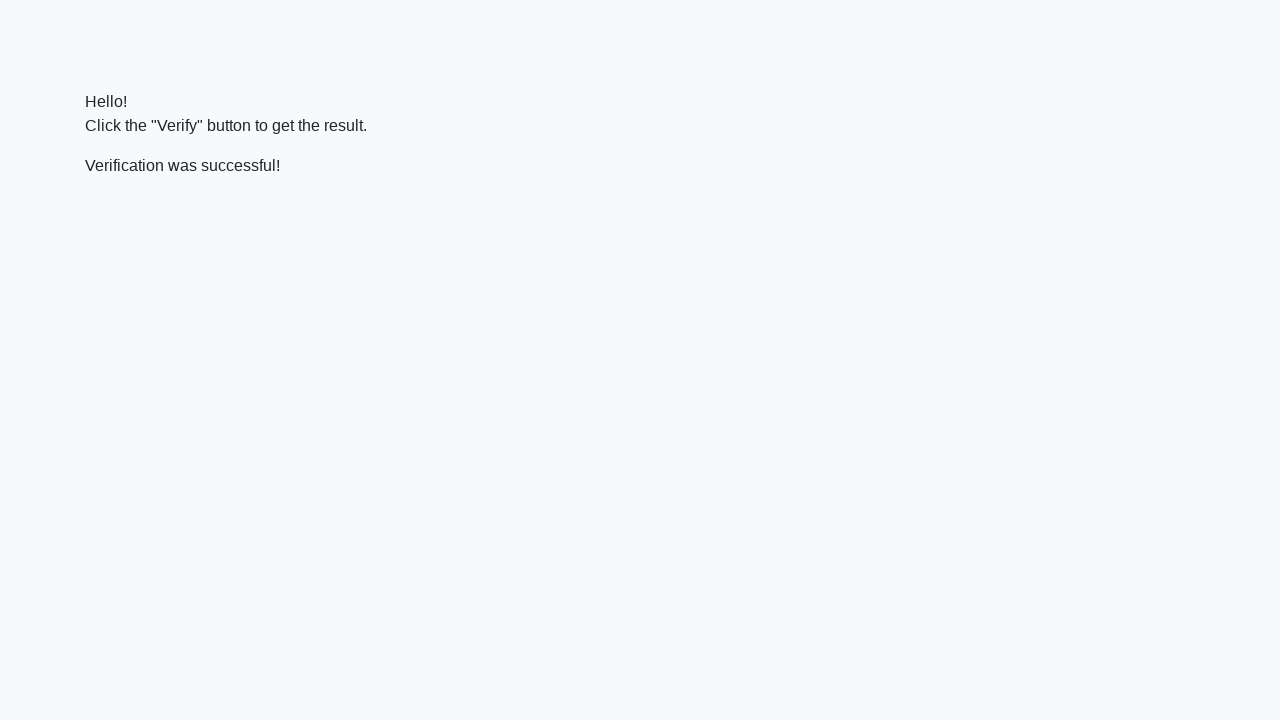